Clicks on the Classics category in the sidebar and verifies it shows 19 results

Starting URL: http://books.toscrape.com

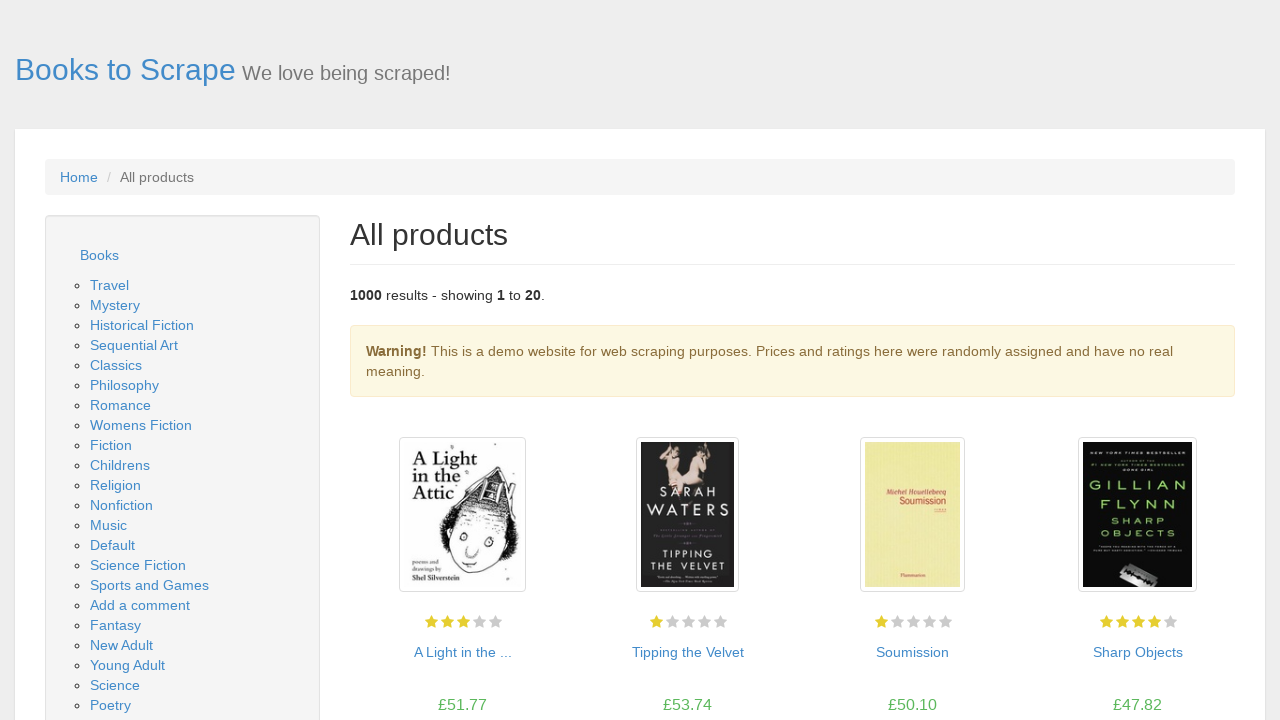

Waited for main page container to load
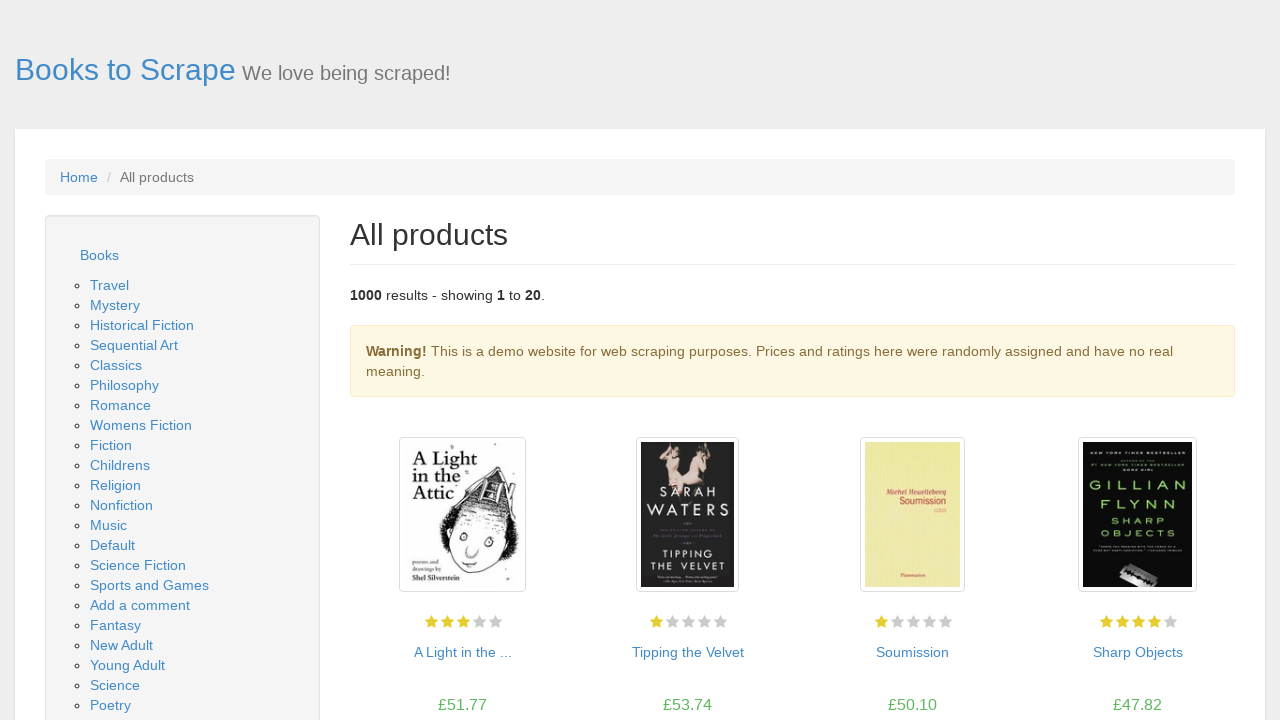

Clicked on Classics category in sidebar at (116, 365) on a:has-text('Classics')
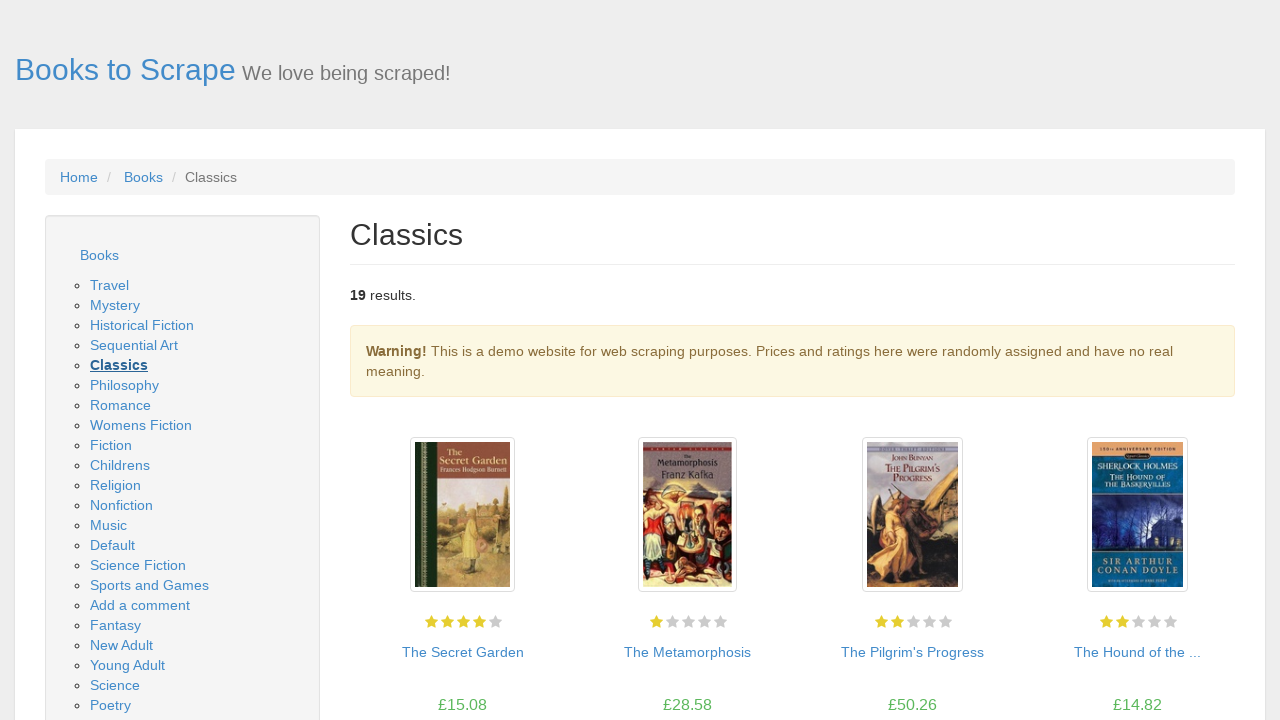

Waited for Classics category page to load
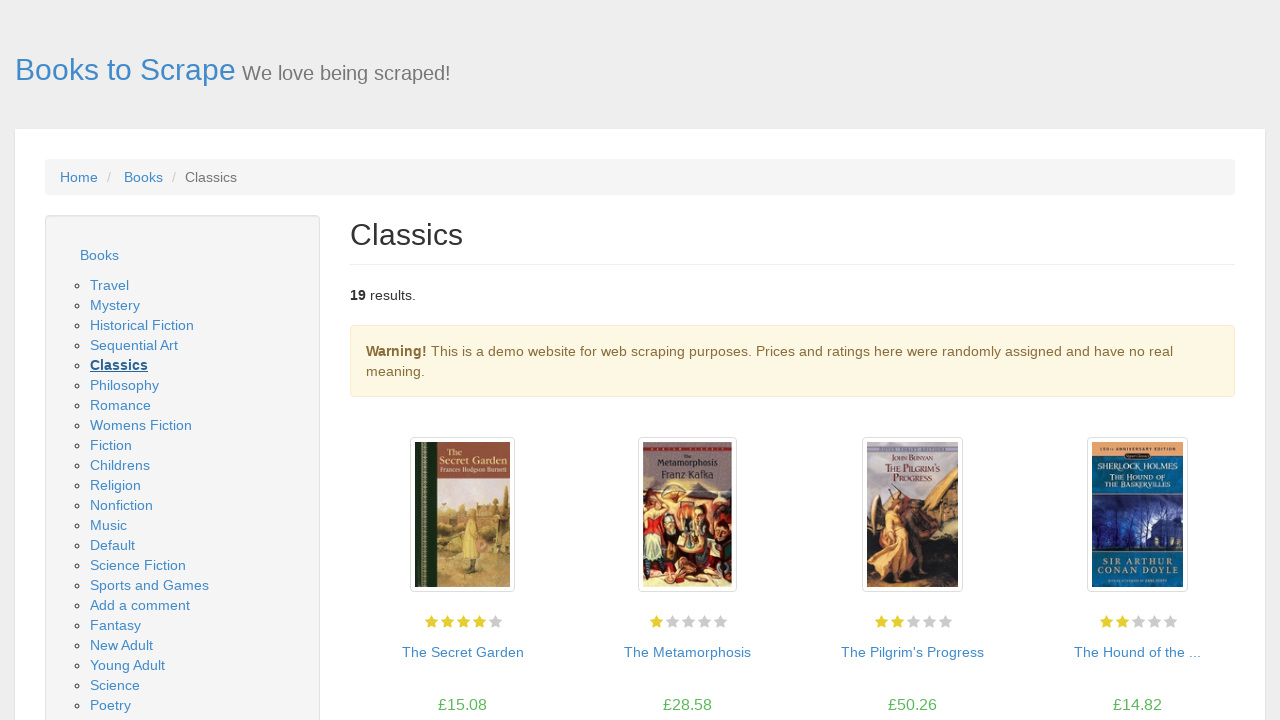

Located the results count element
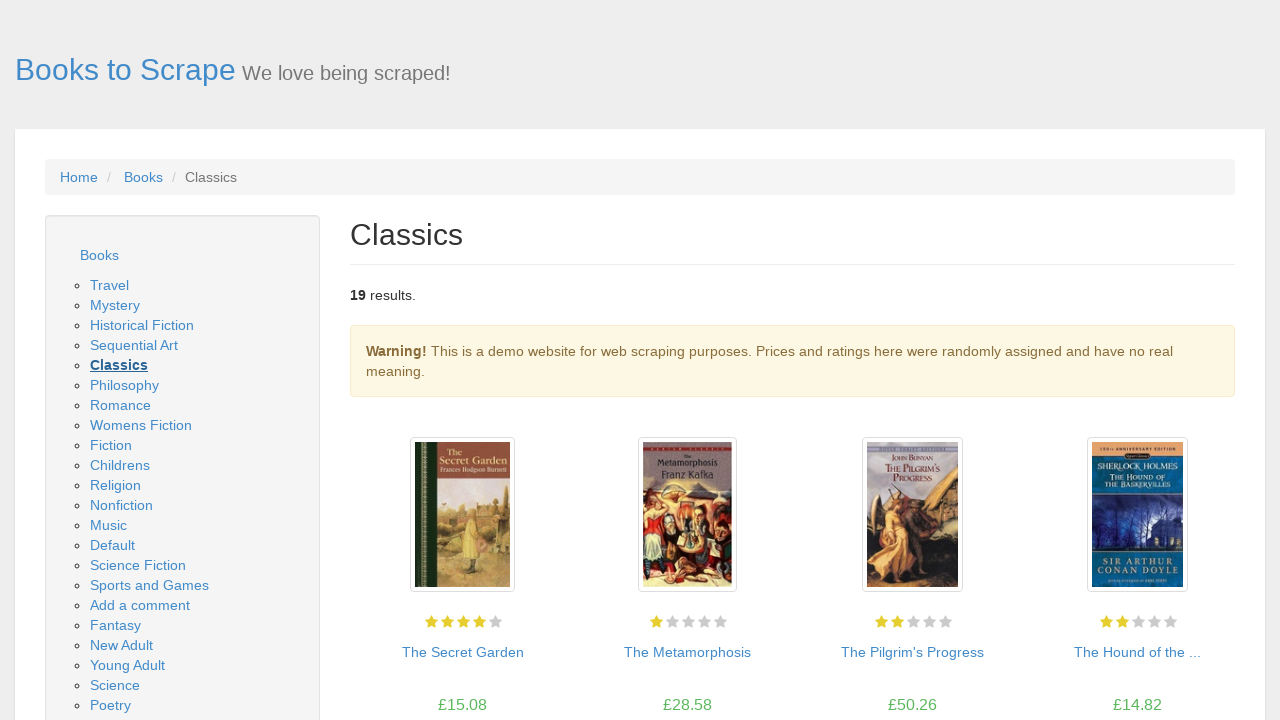

Verified that Classics category shows 19 results
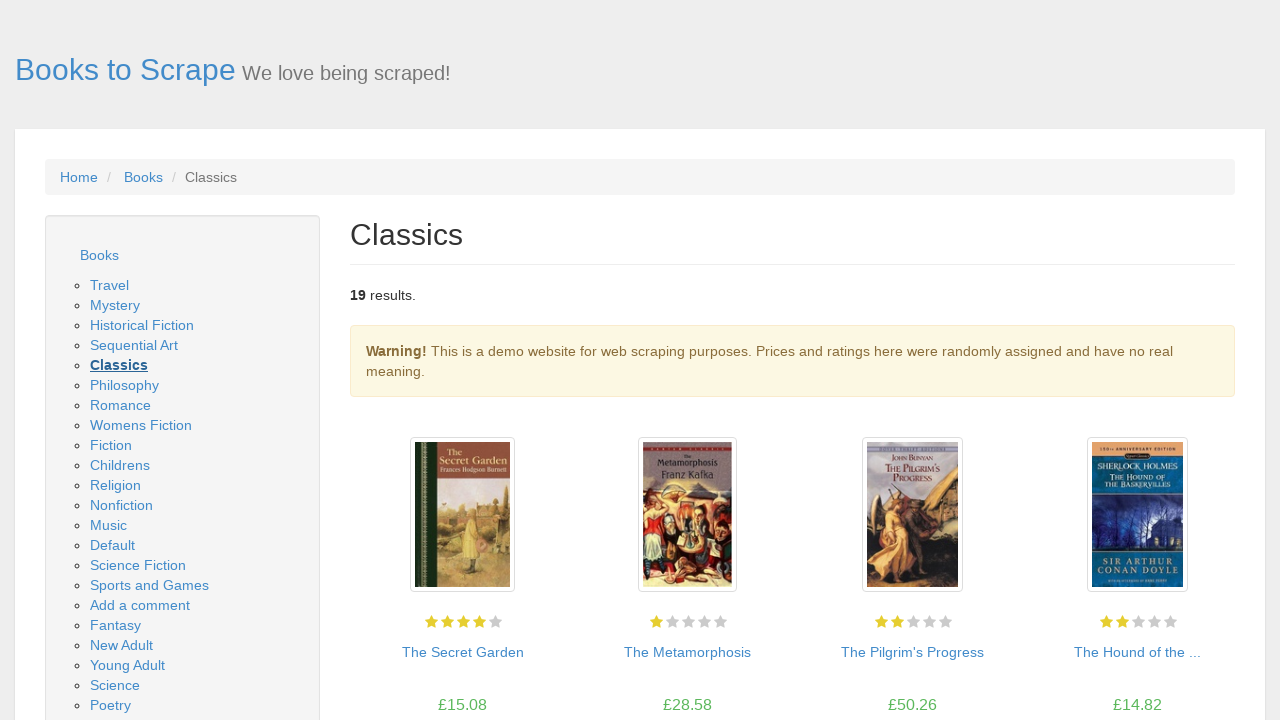

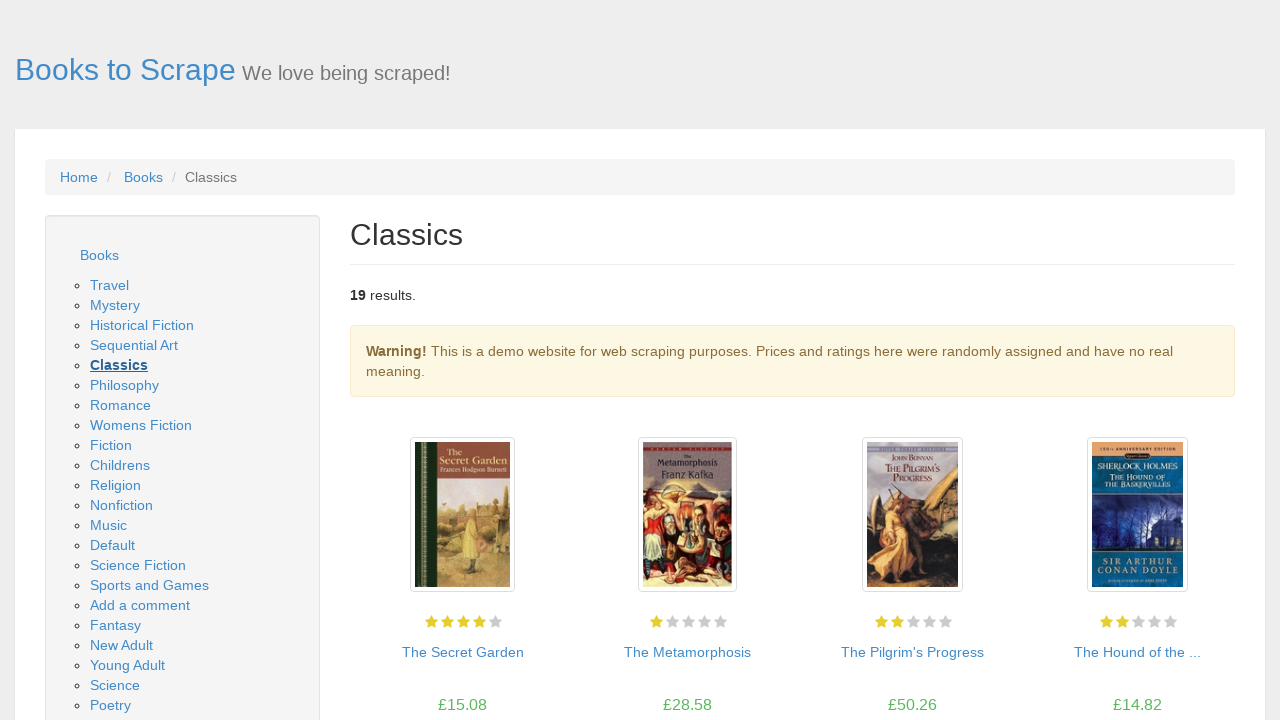